Tests browser window resizing and maximizing functionality

Starting URL: http://selenium-cucumber.github.io/

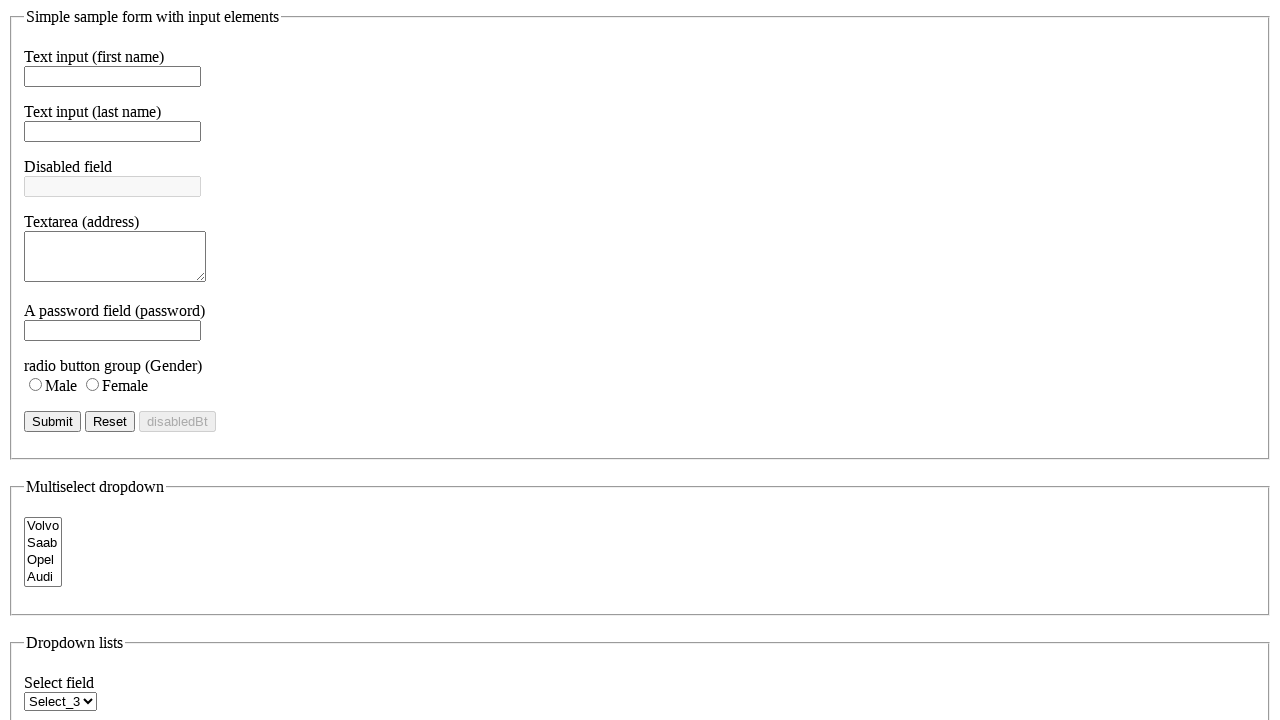

Navigated to Selenium Cucumber test page
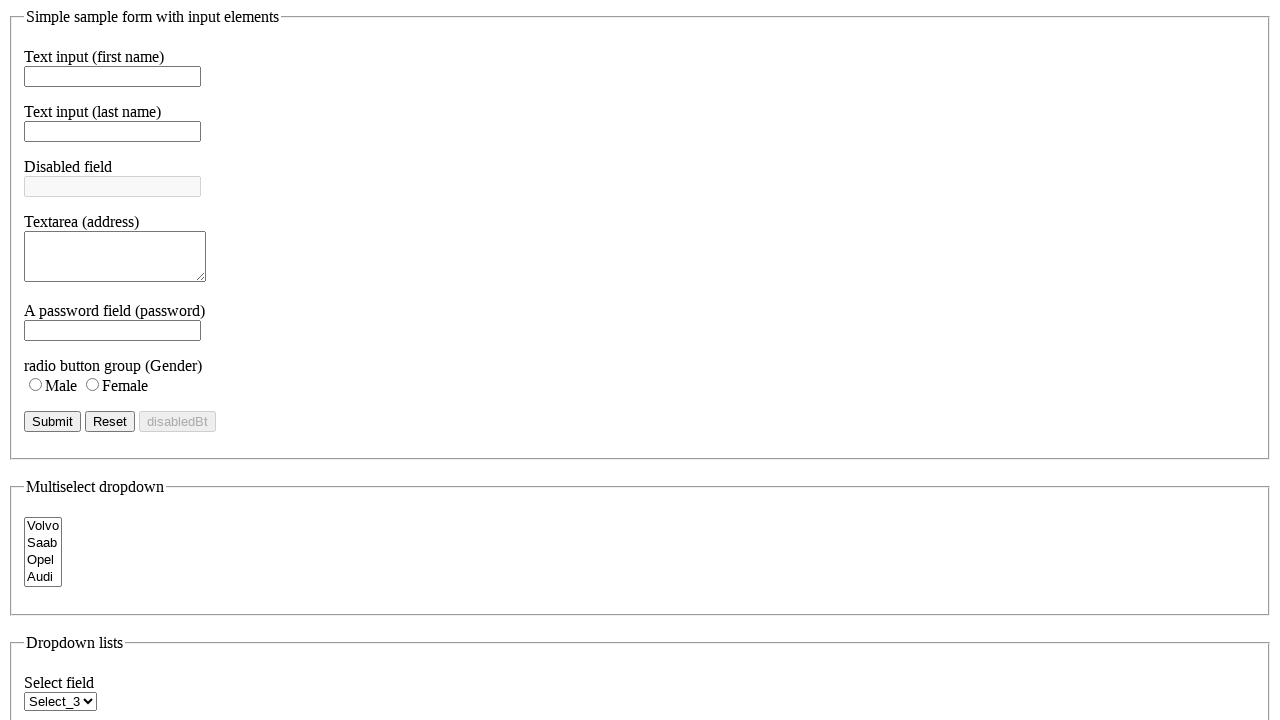

Resized browser window to 400x400 pixels
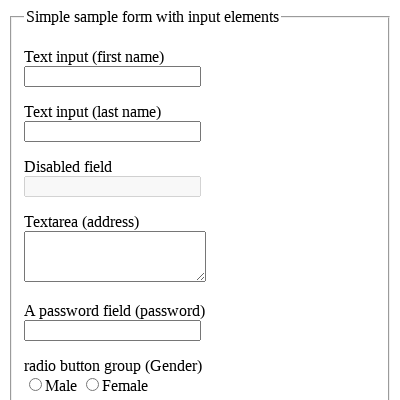

Maximized browser window to 1920x1080 pixels
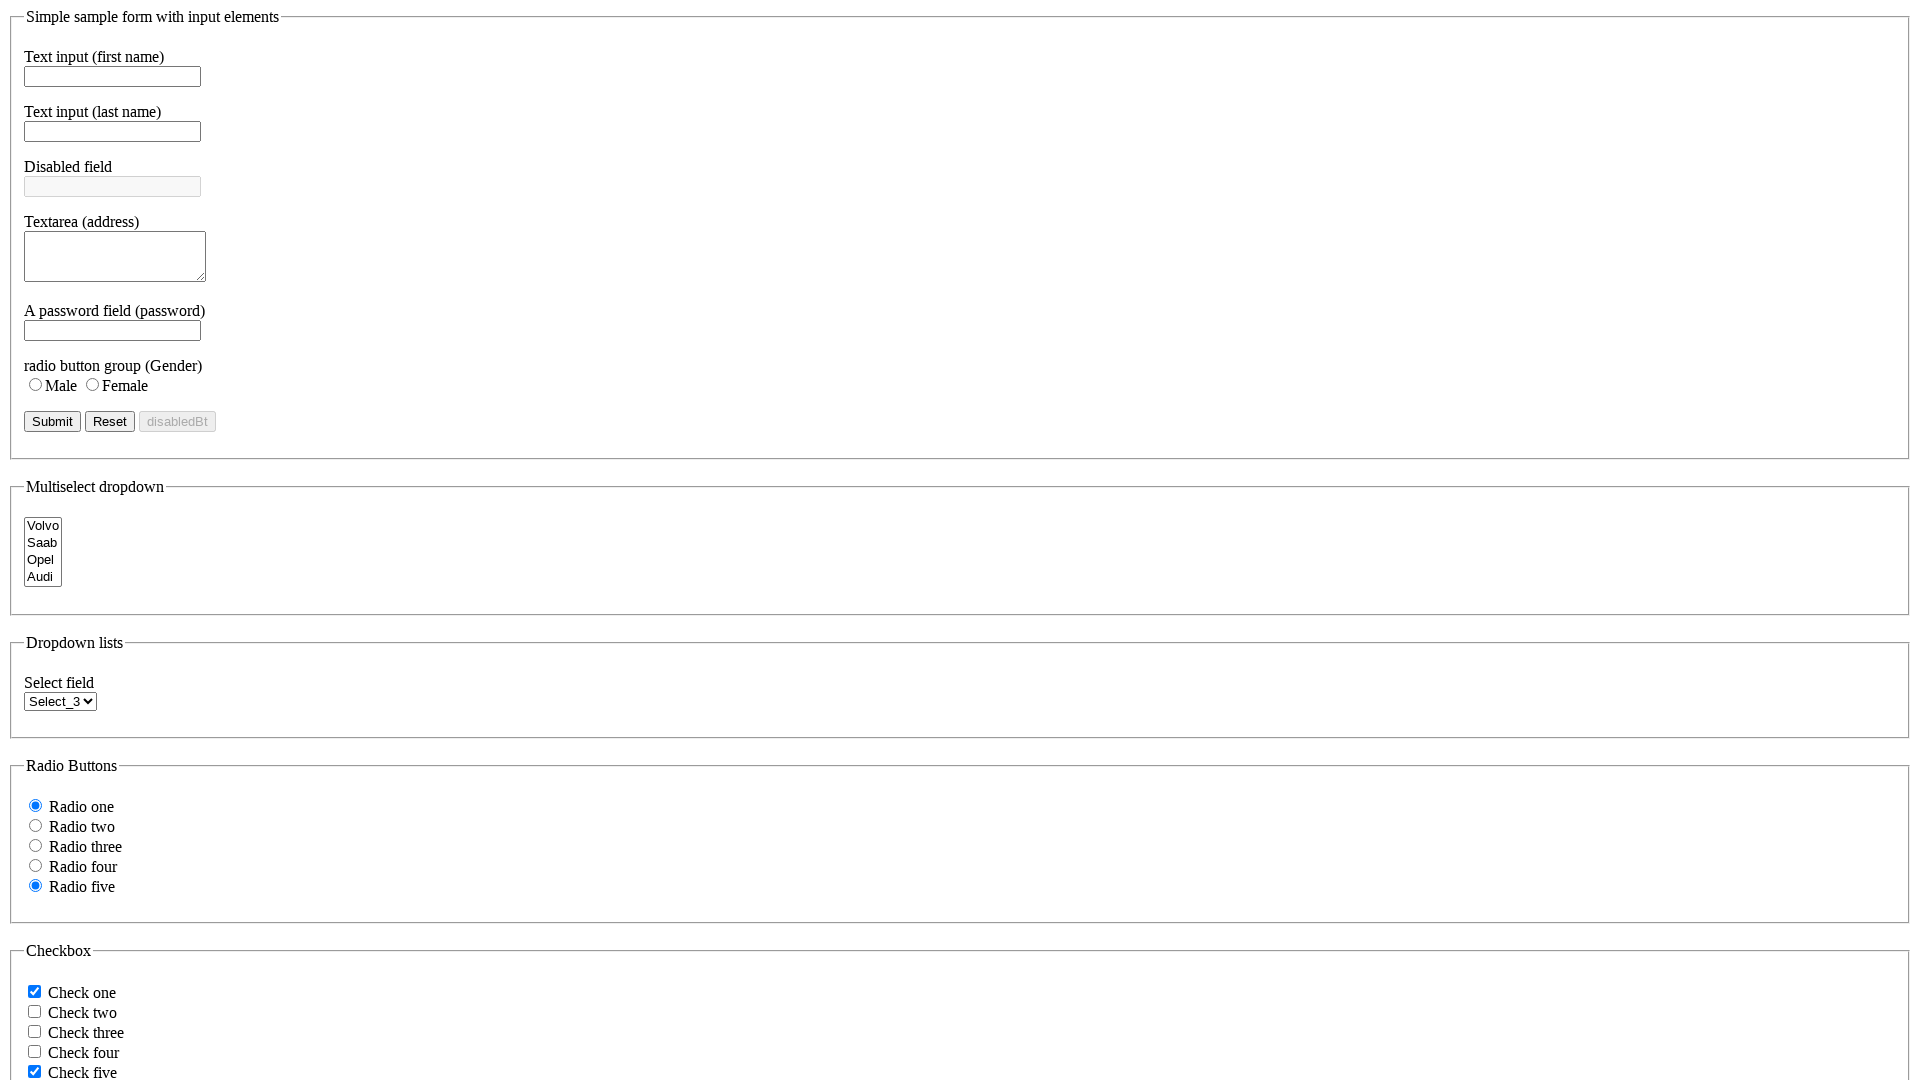

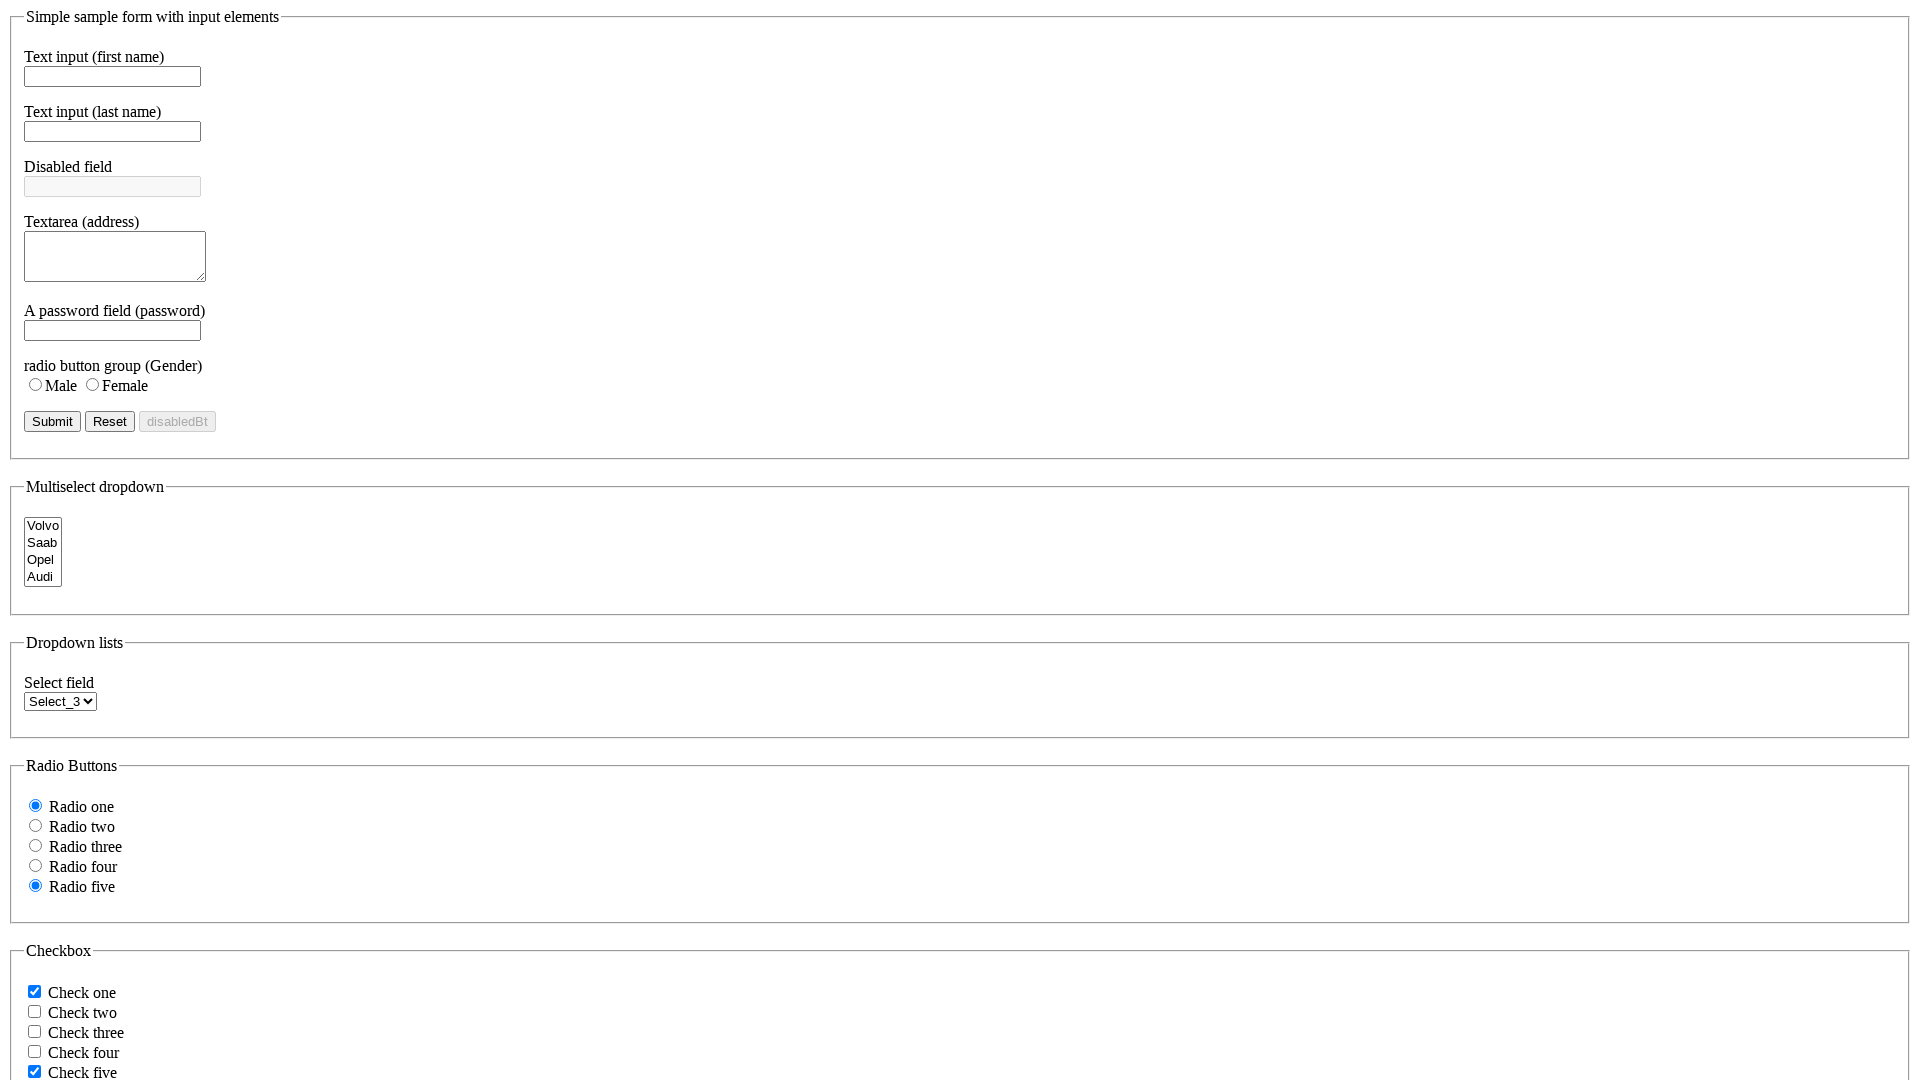